Tests file upload functionality by selecting a file using the file input, clicking the upload button, and verifying the "File Uploaded!" confirmation message is displayed.

Starting URL: https://the-internet.herokuapp.com/upload

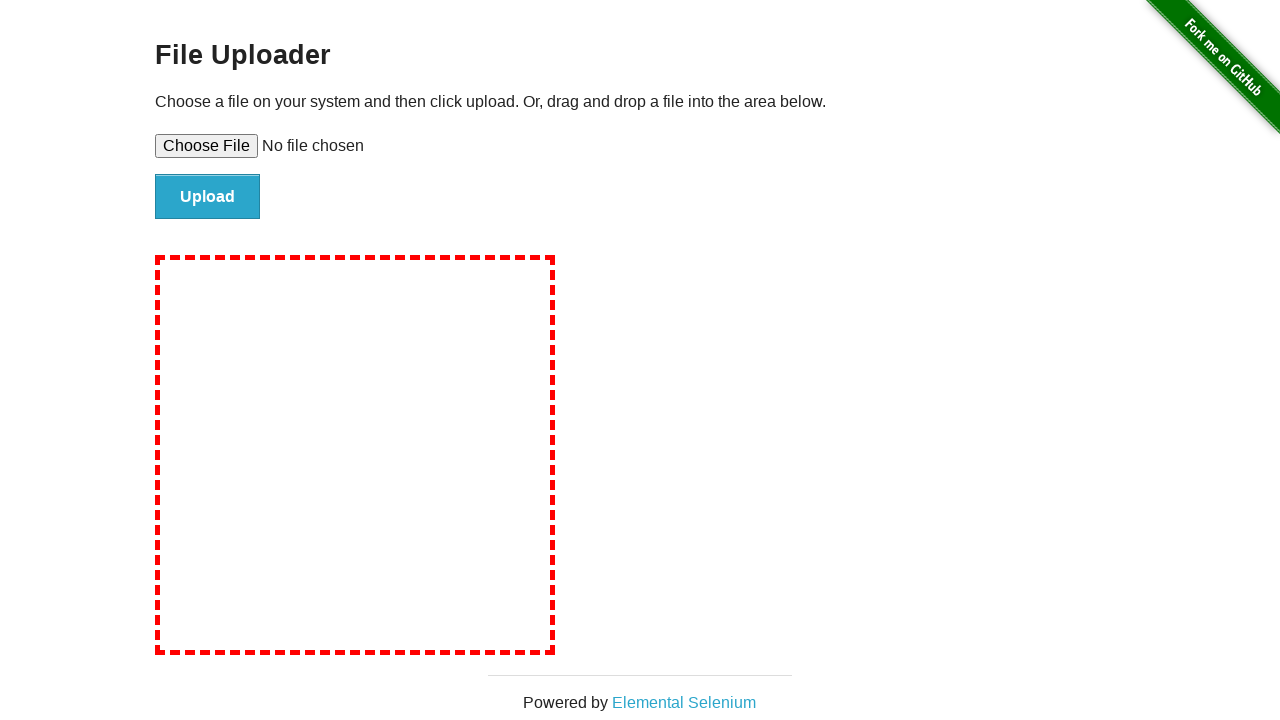

Selected temporary test file for upload
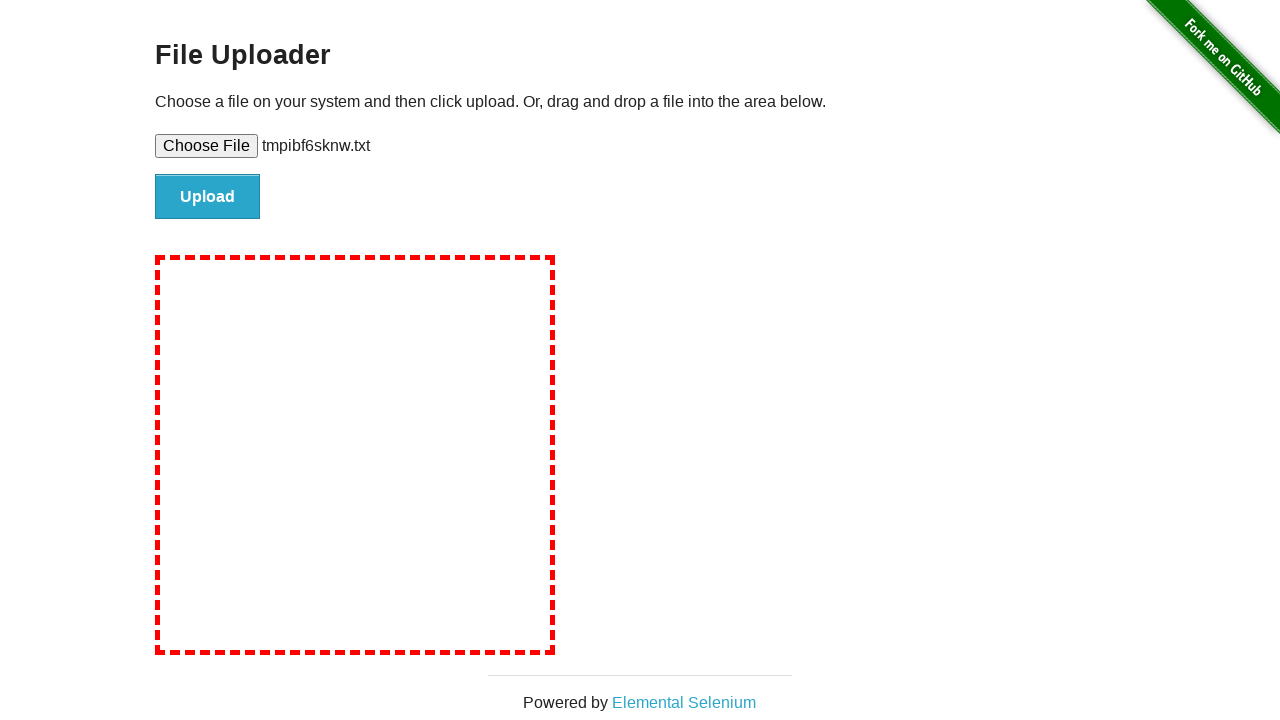

Clicked the Upload button at (208, 197) on input#file-submit
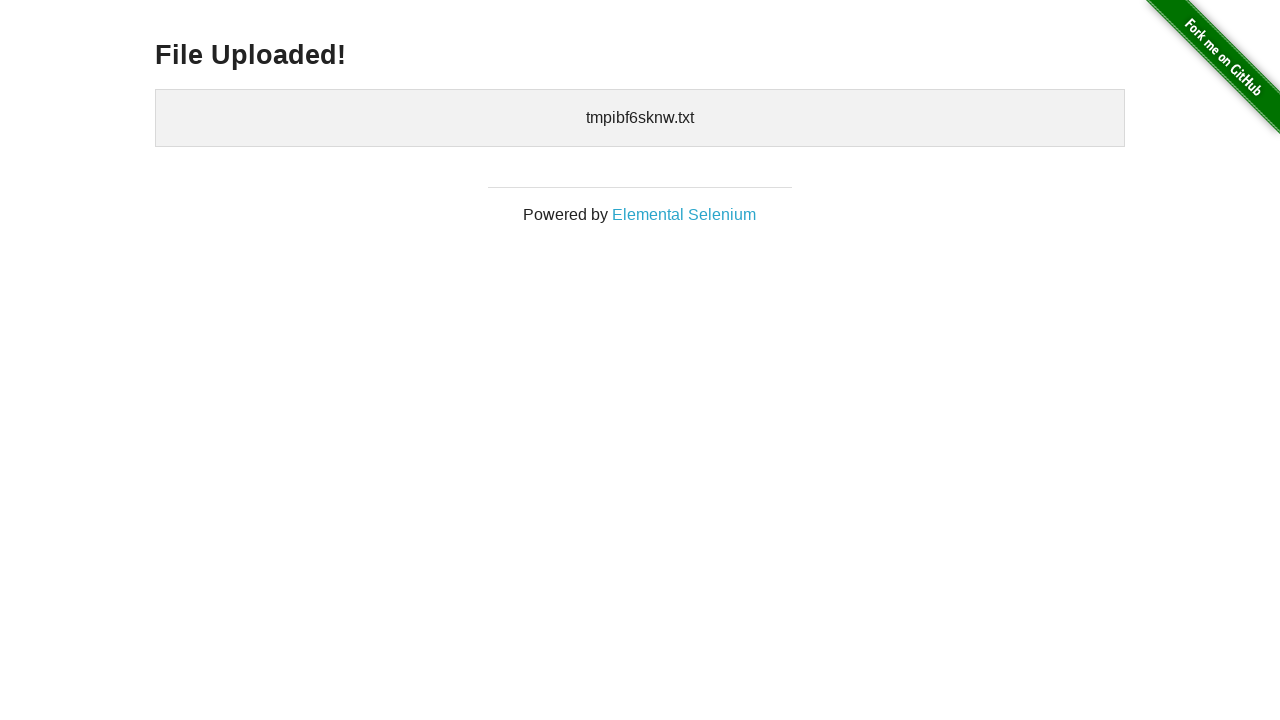

File Uploaded confirmation message became visible
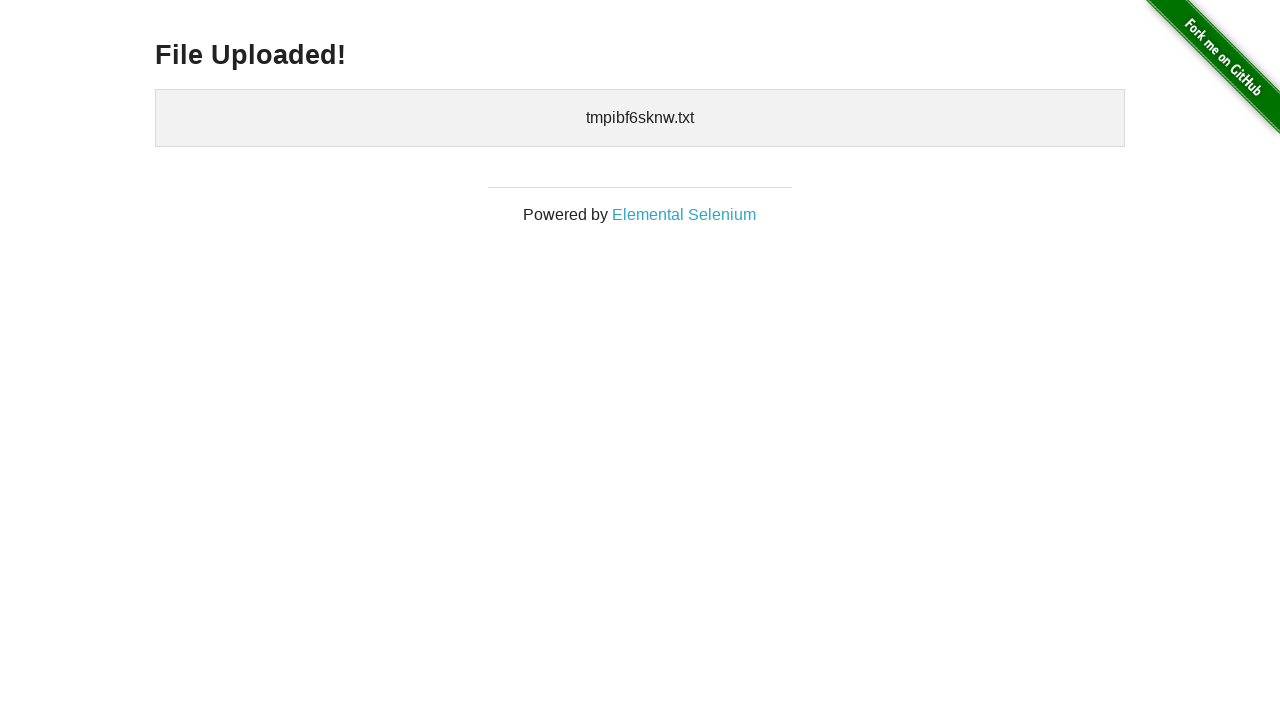

Verified that 'File Uploaded!' text is displayed
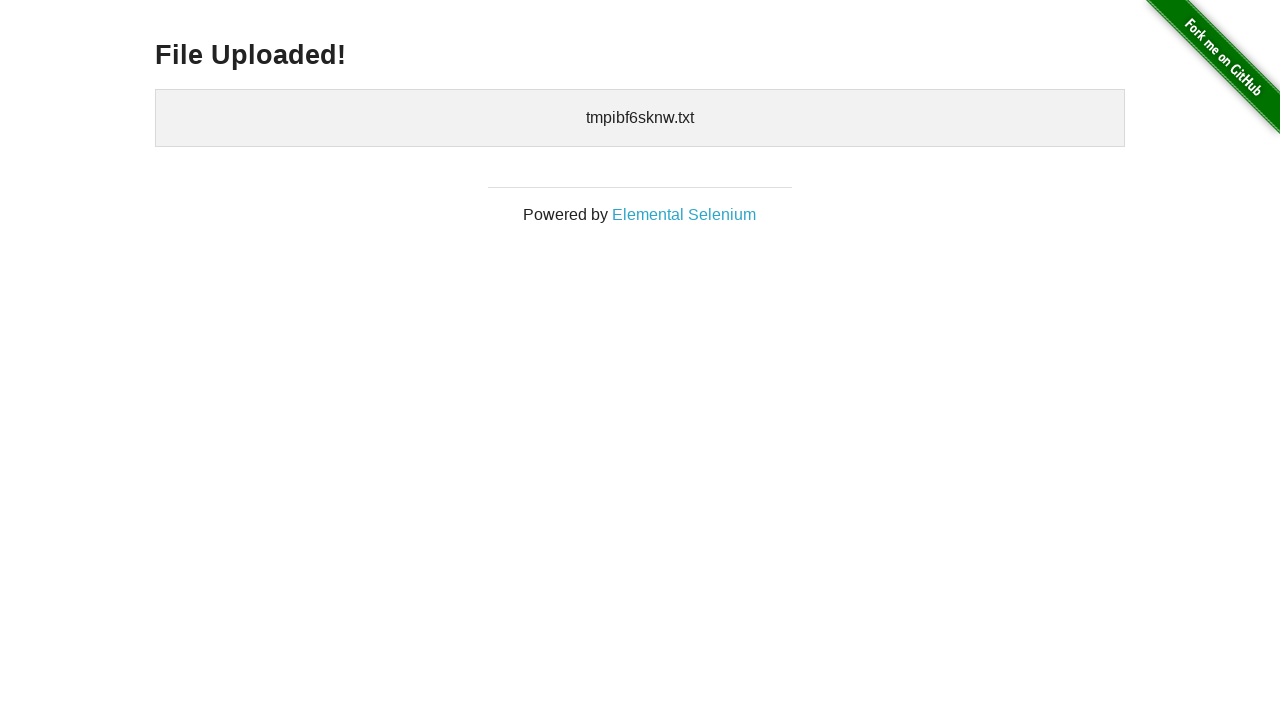

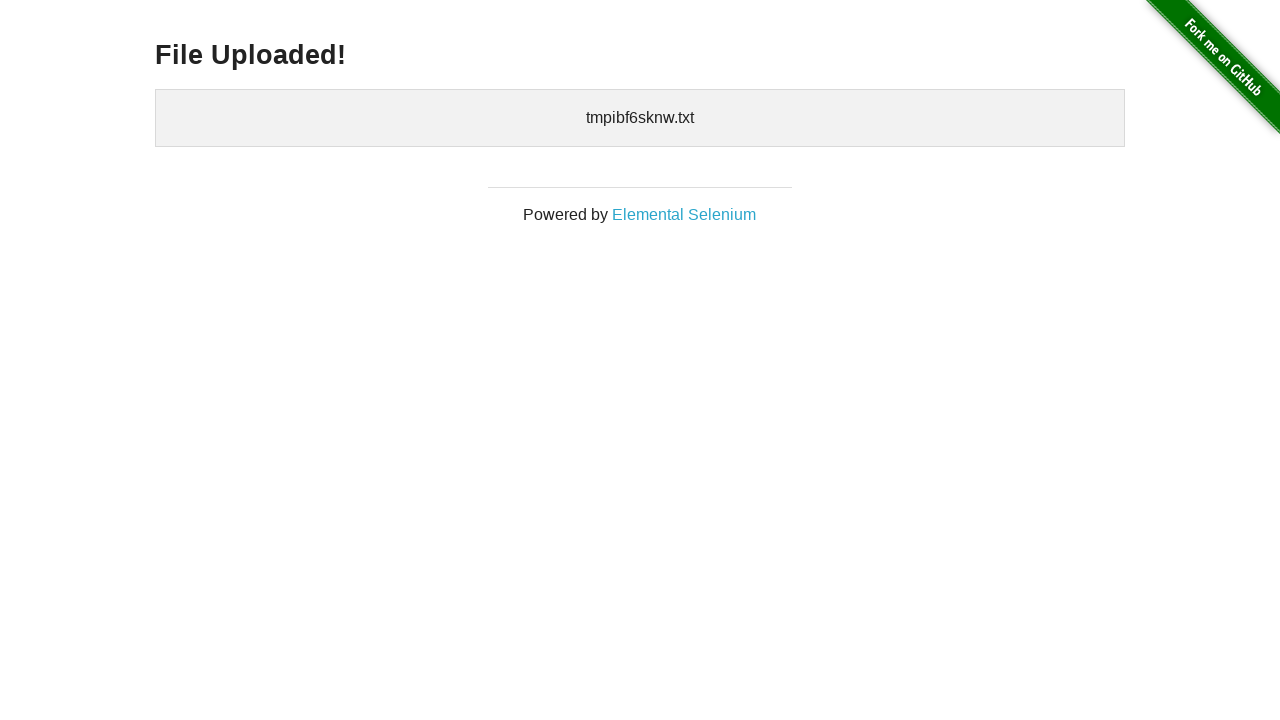